Verifies that the first checkbox on the checkboxes page is unchecked by default

Starting URL: http://the-internet.herokuapp.com/

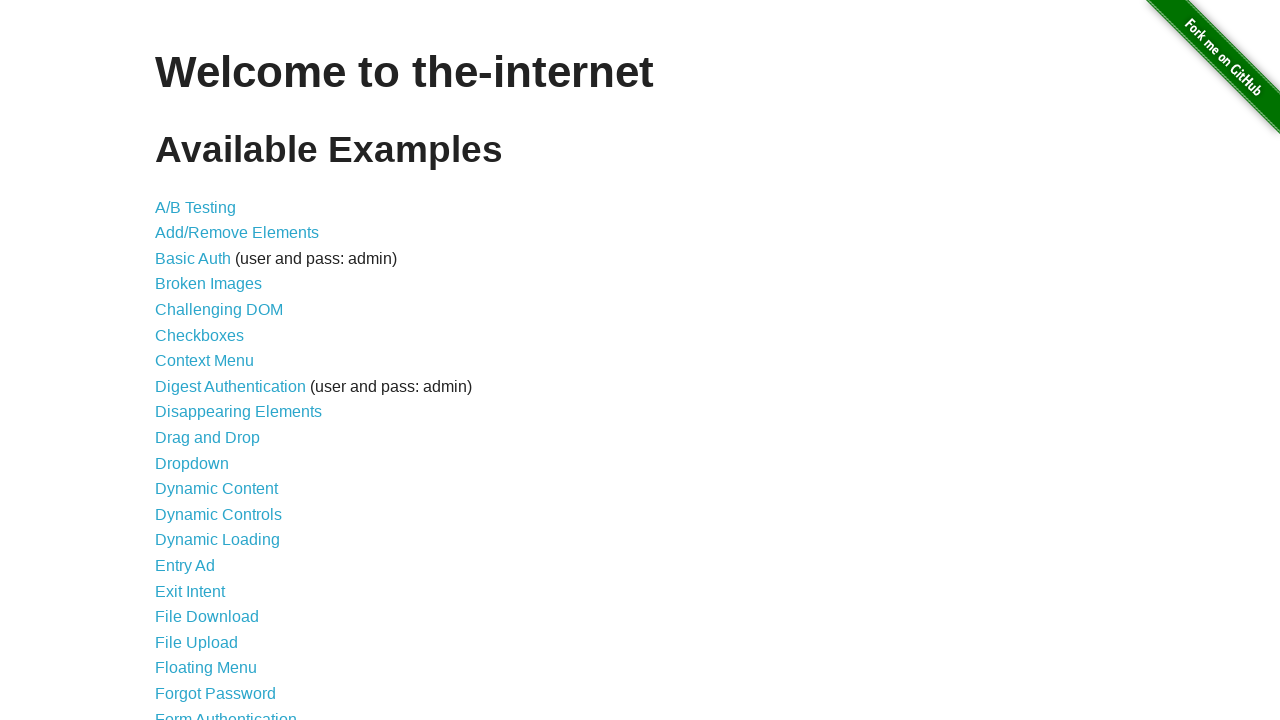

Clicked link to navigate to checkboxes page at (200, 335) on a[href='/checkboxes']
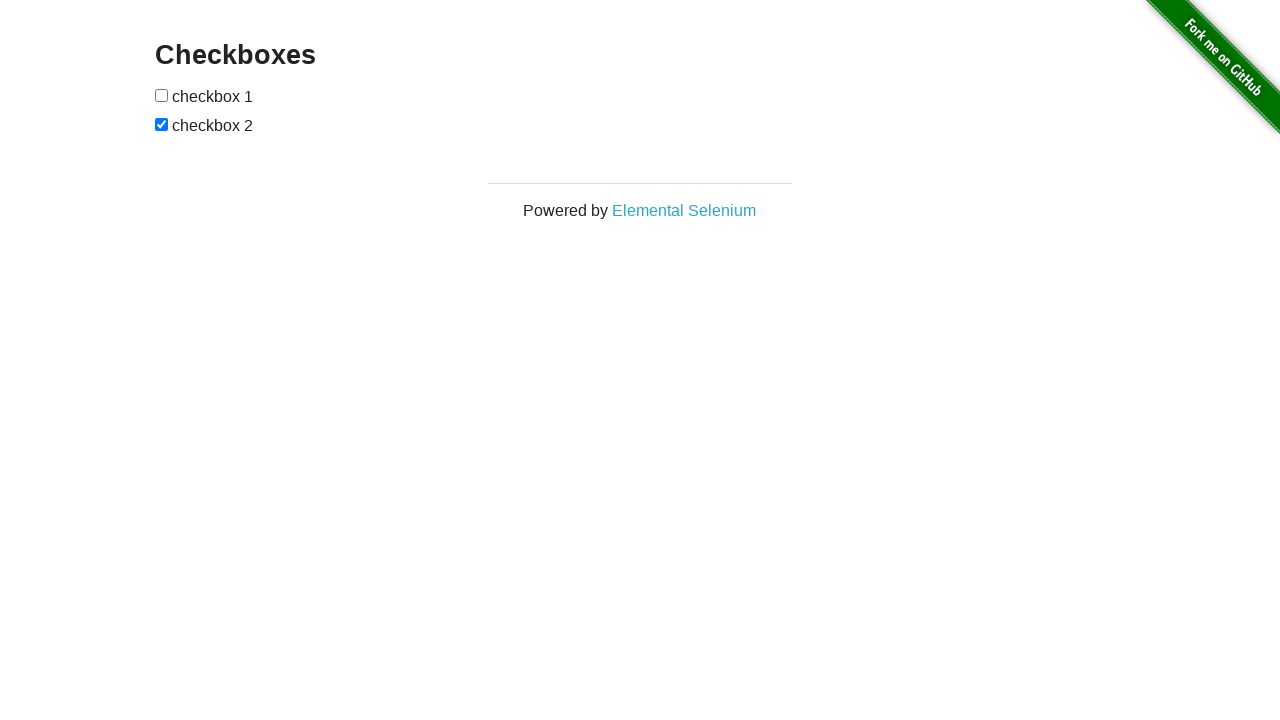

Located first checkbox element
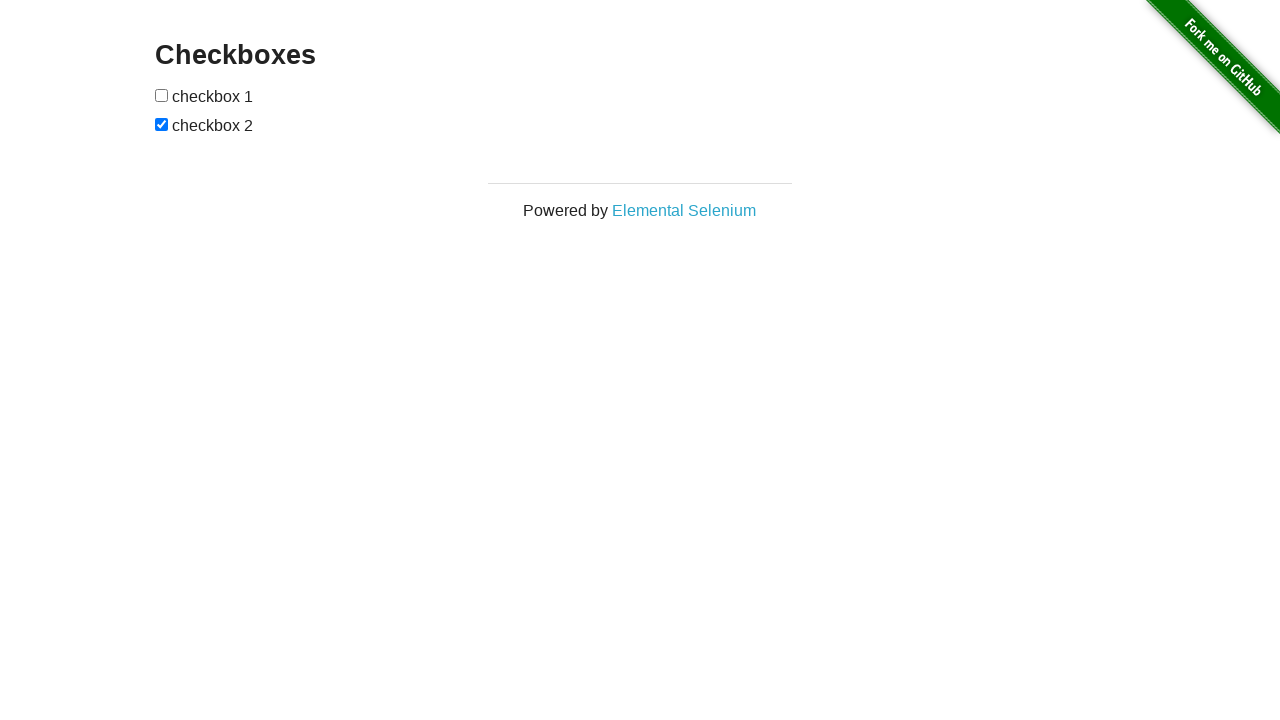

Verified that first checkbox is unchecked by default
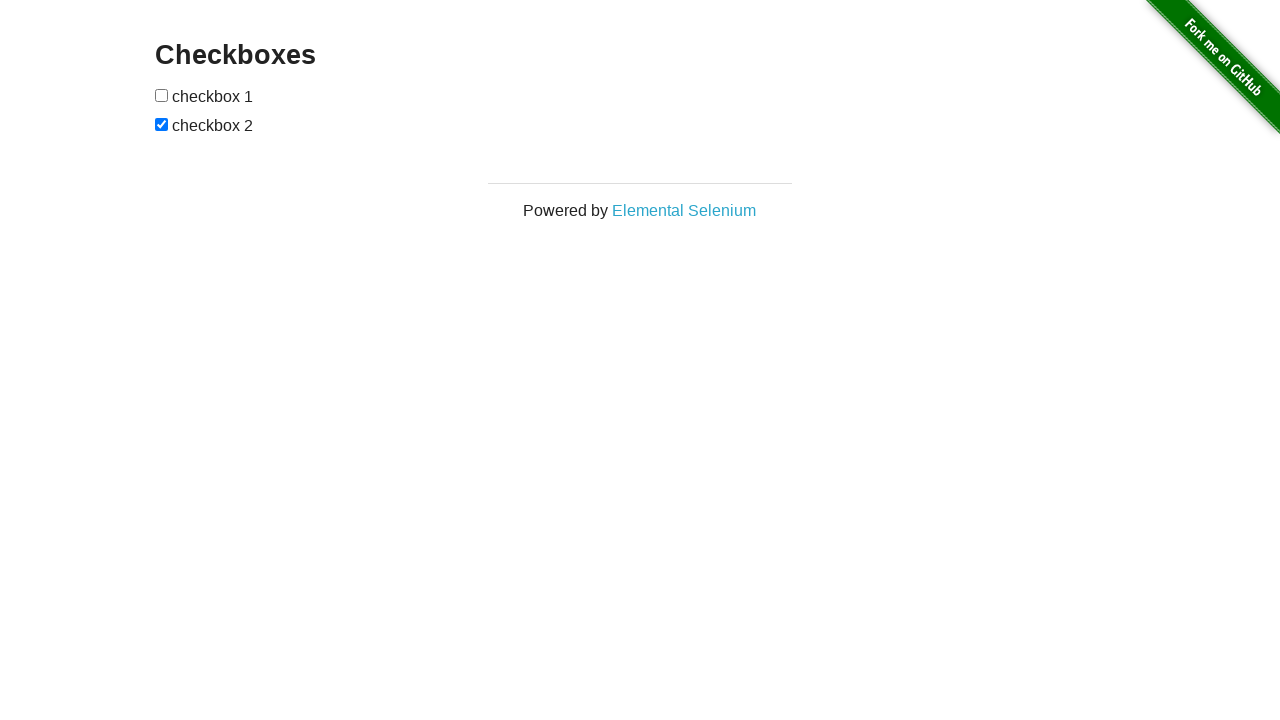

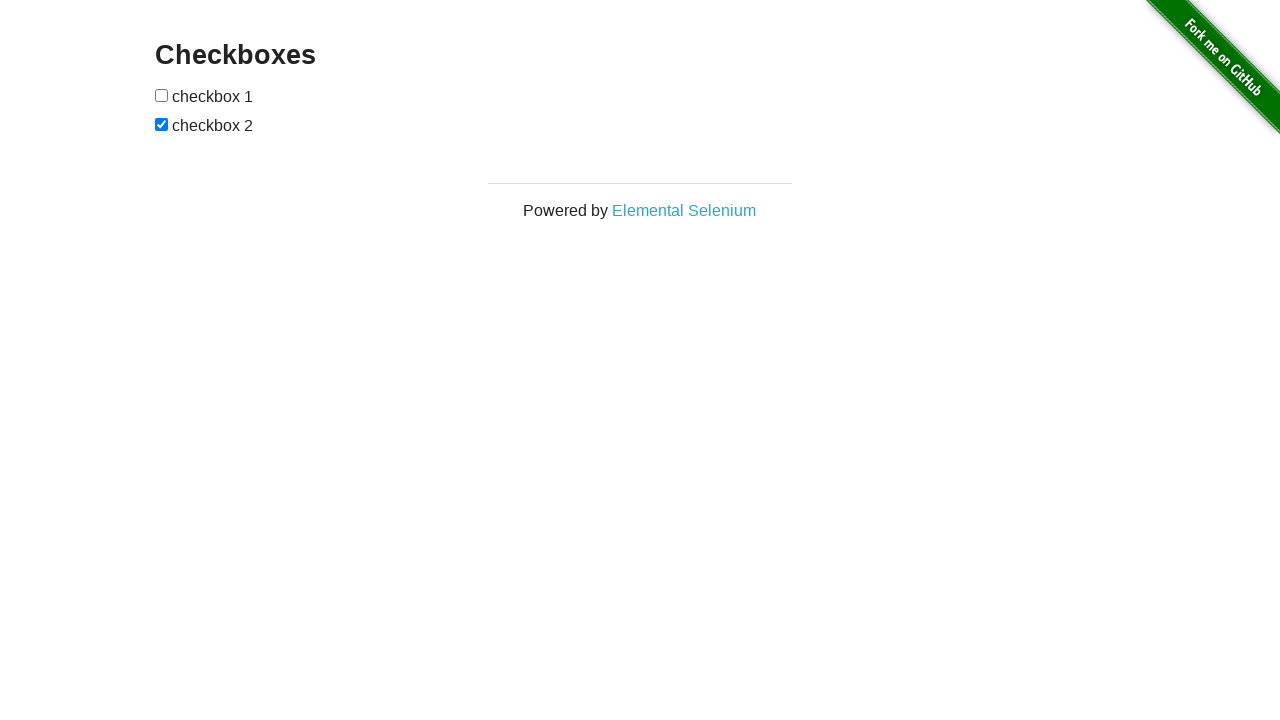